Tests adding and removing elements dynamically on a page by clicking Add Element button to create a delete button, then clicking the delete button to remove it

Starting URL: https://practice.cydeo.com/add_remove_elements/

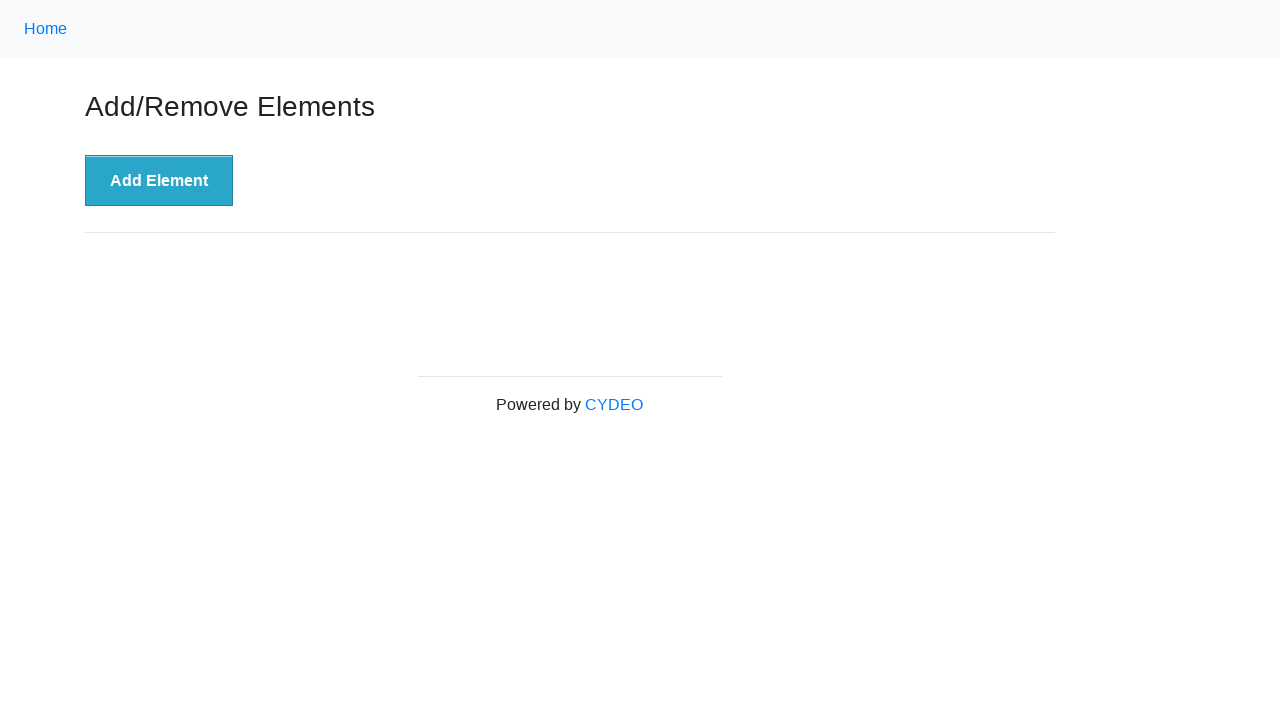

Clicked Add Element button to create a new delete button at (159, 181) on xpath=//button[.='Add Element']
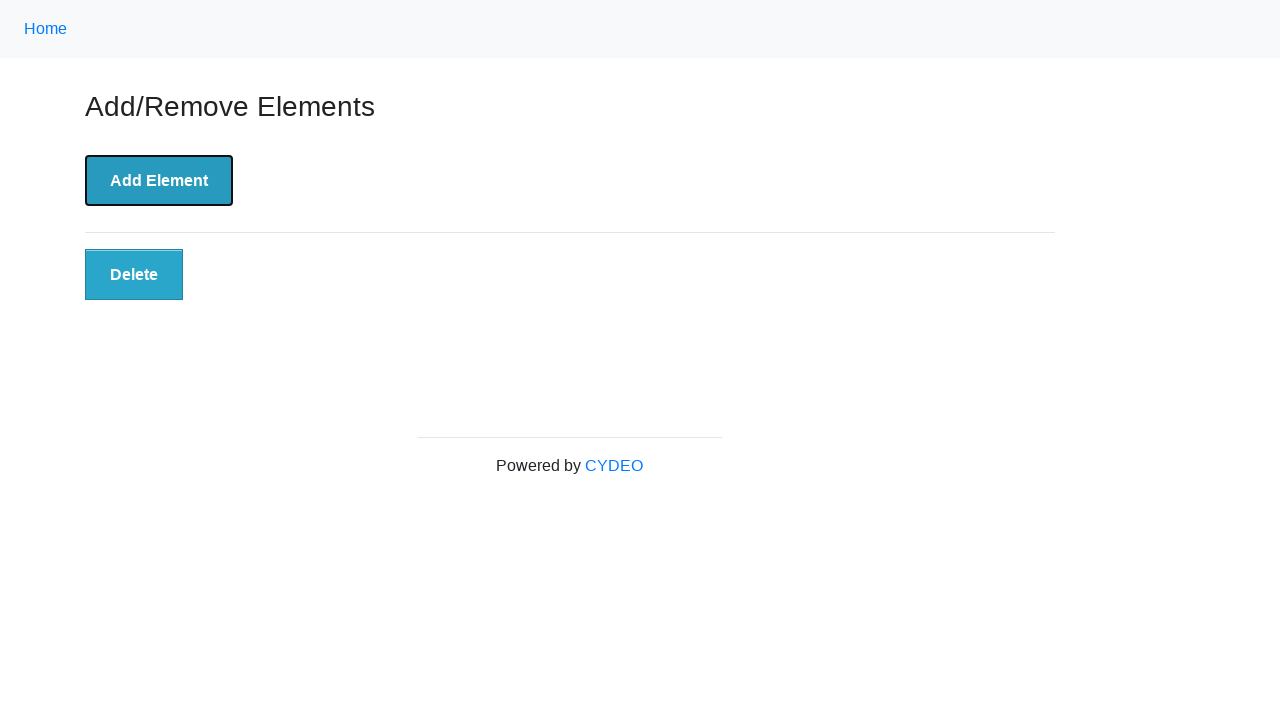

Delete button appeared on the page
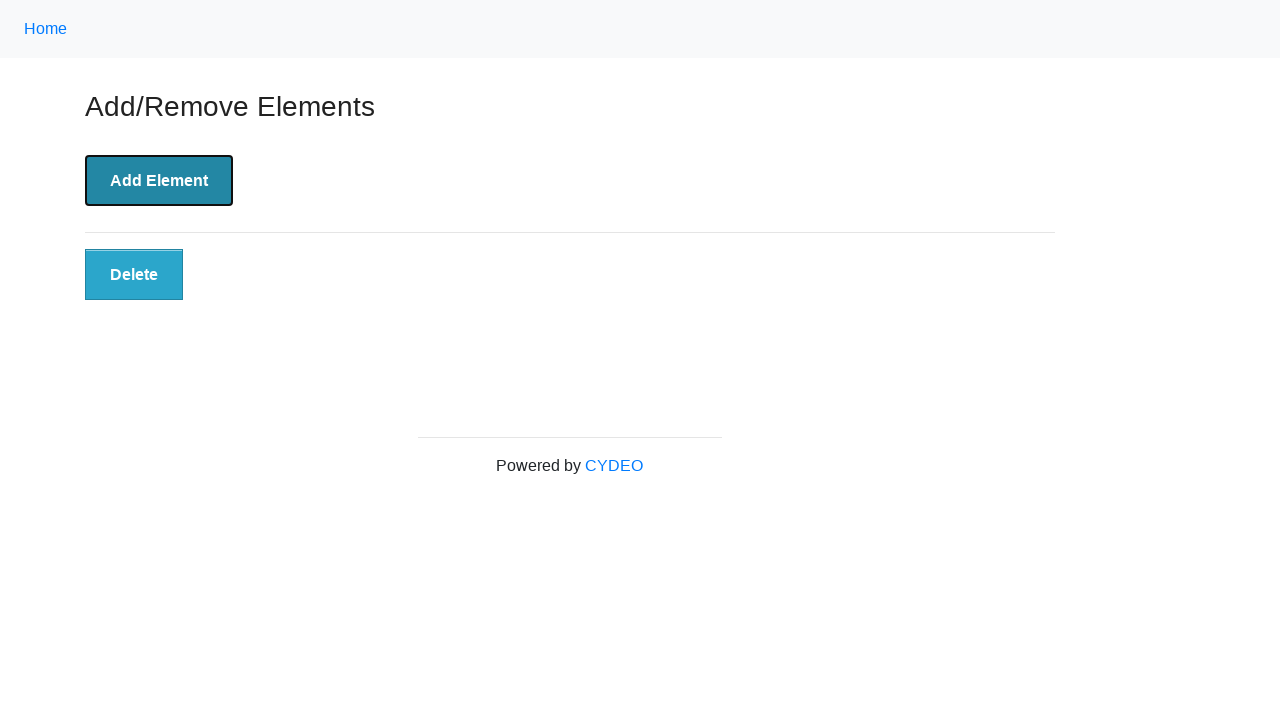

Clicked the delete button to remove the element at (134, 275) on button[class='added-manually']
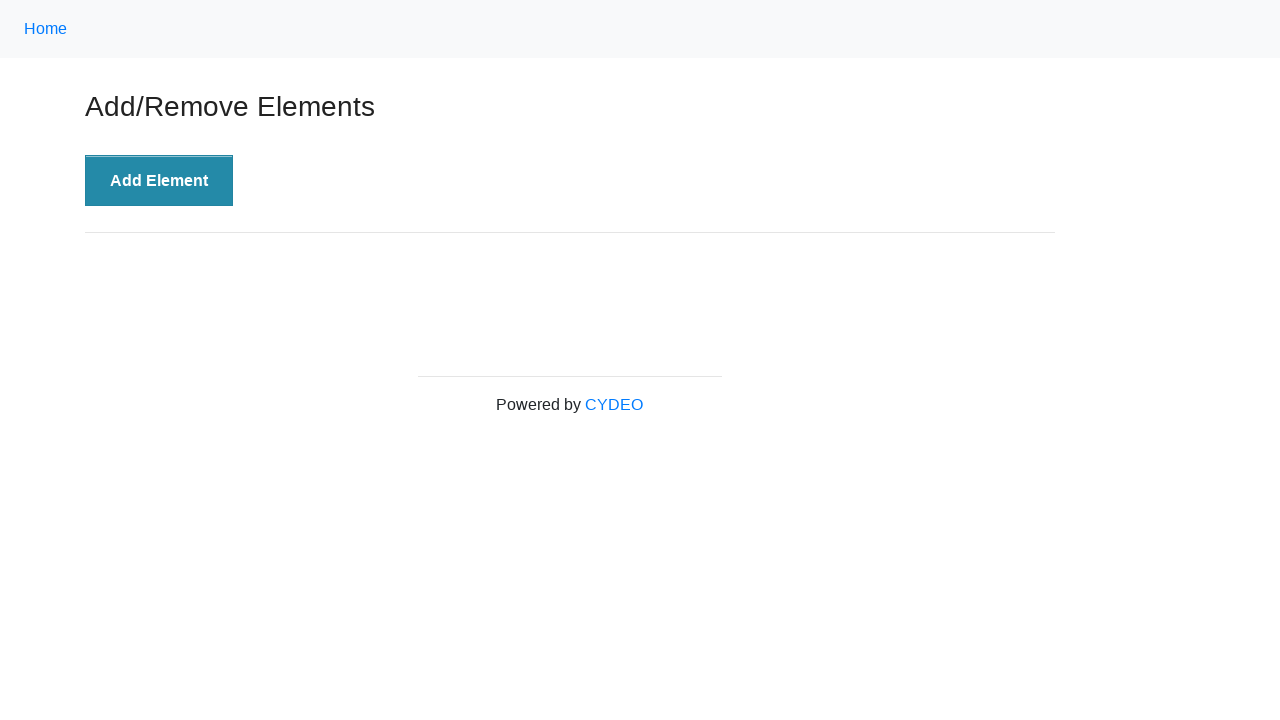

Verified the delete button is no longer present
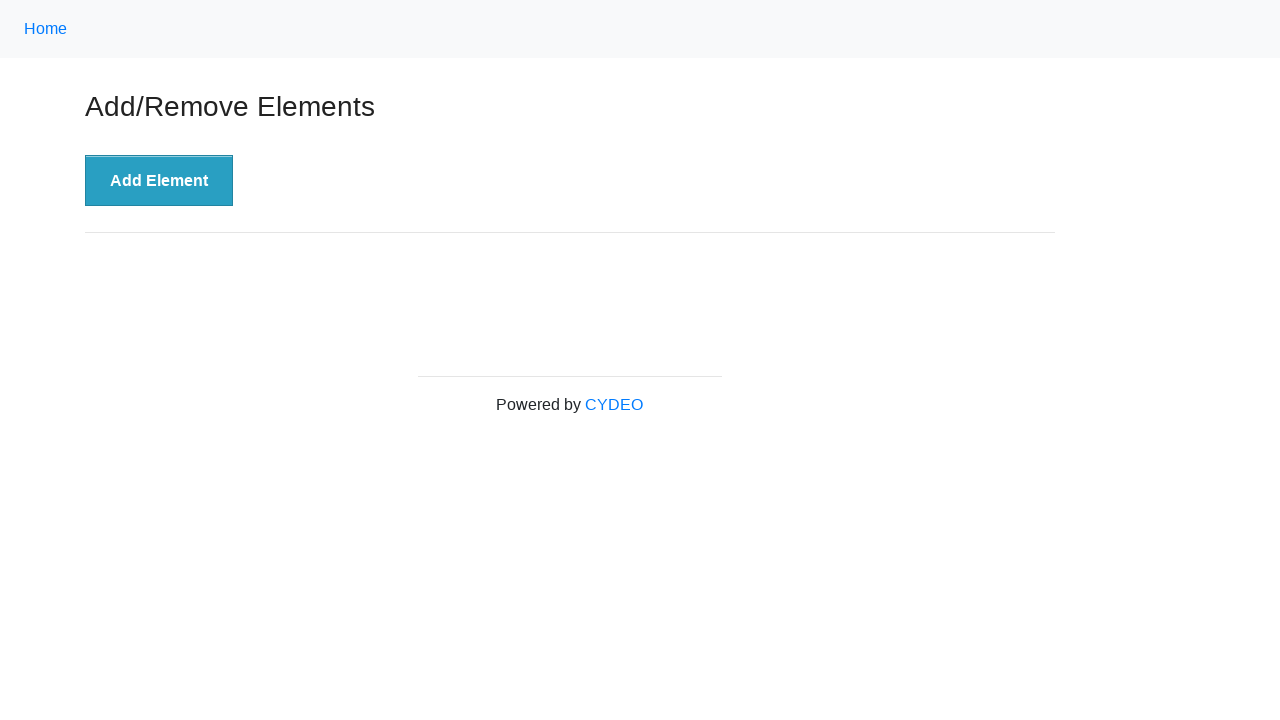

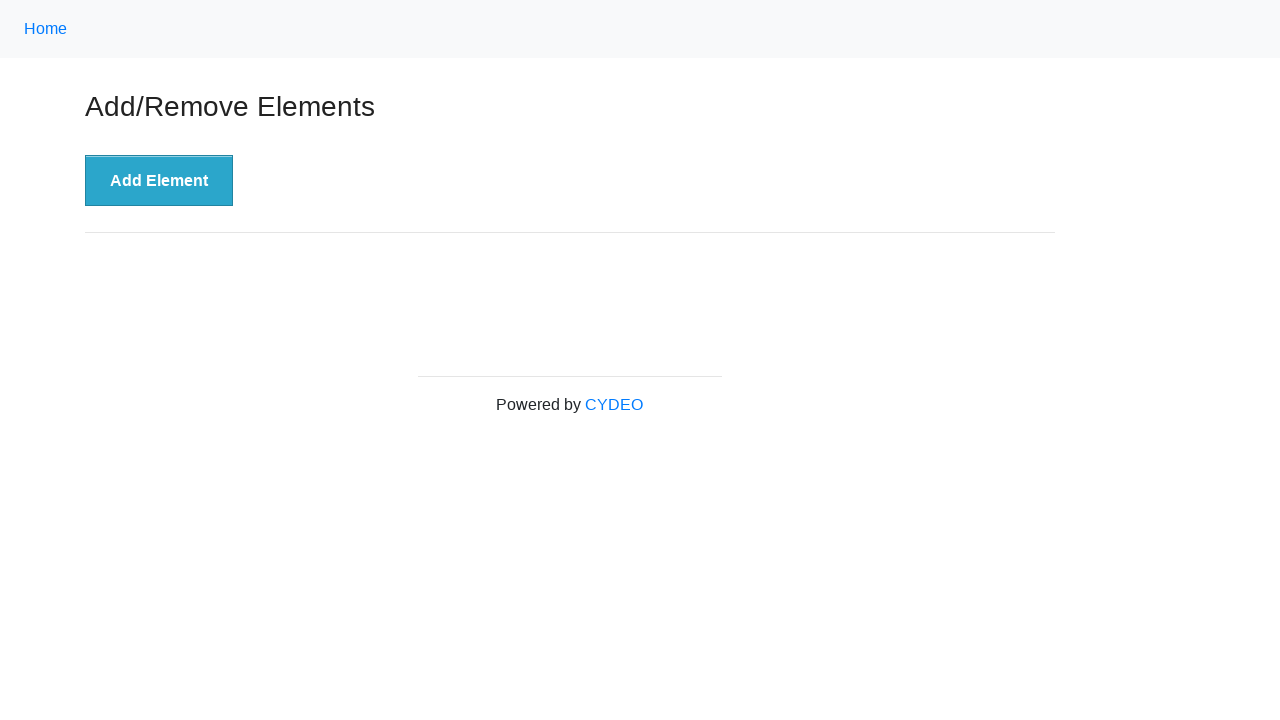